Tests browser window handling by clicking a Twitter link that opens a new window/tab, switching to the child window, closing it, and switching back to the parent window.

Starting URL: https://opensource-demo.orangehrmlive.com/web/index.php/auth/login

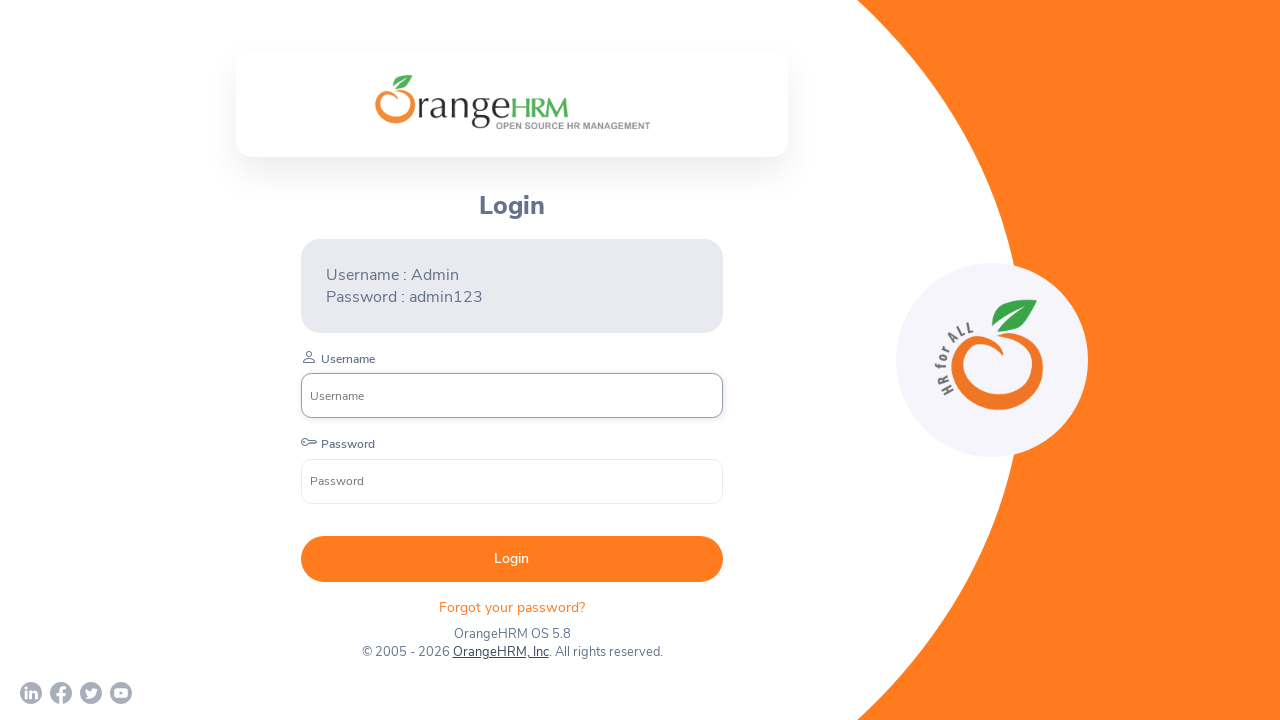

Waited for page to load (networkidle)
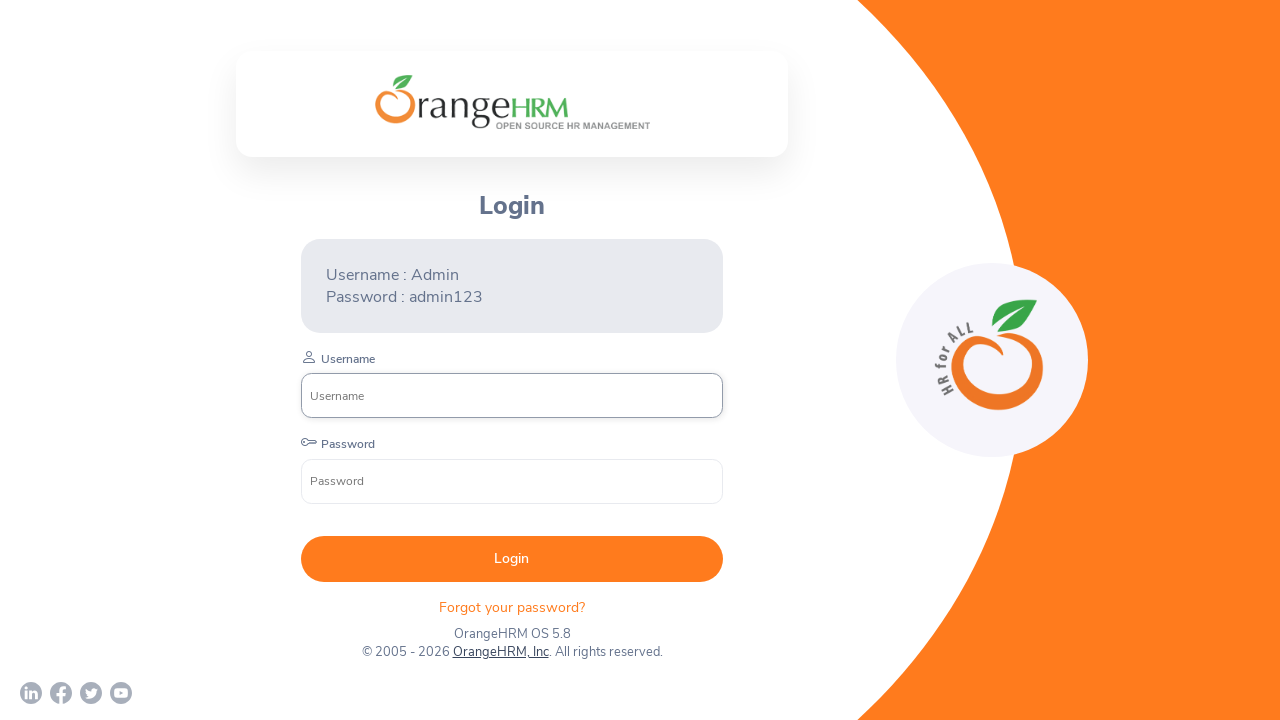

Clicked Twitter link, new window/tab opened at (91, 693) on a[href*='twitter']
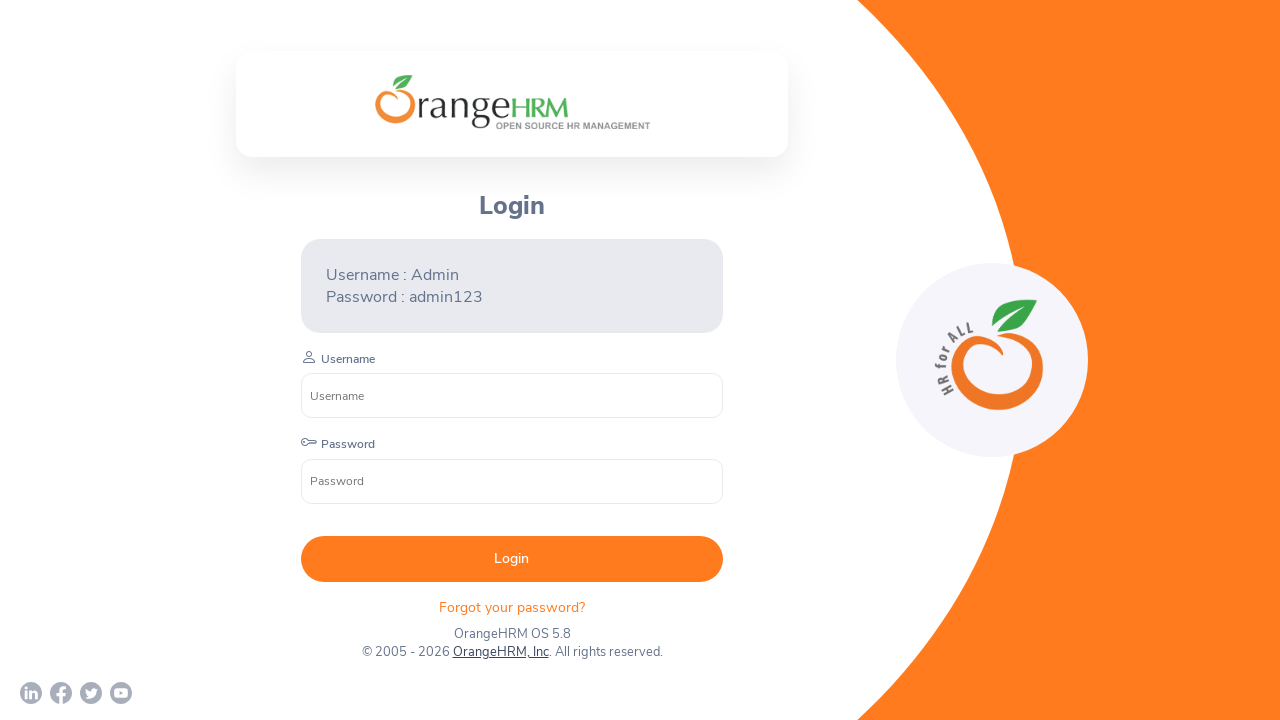

Switched to child window/tab
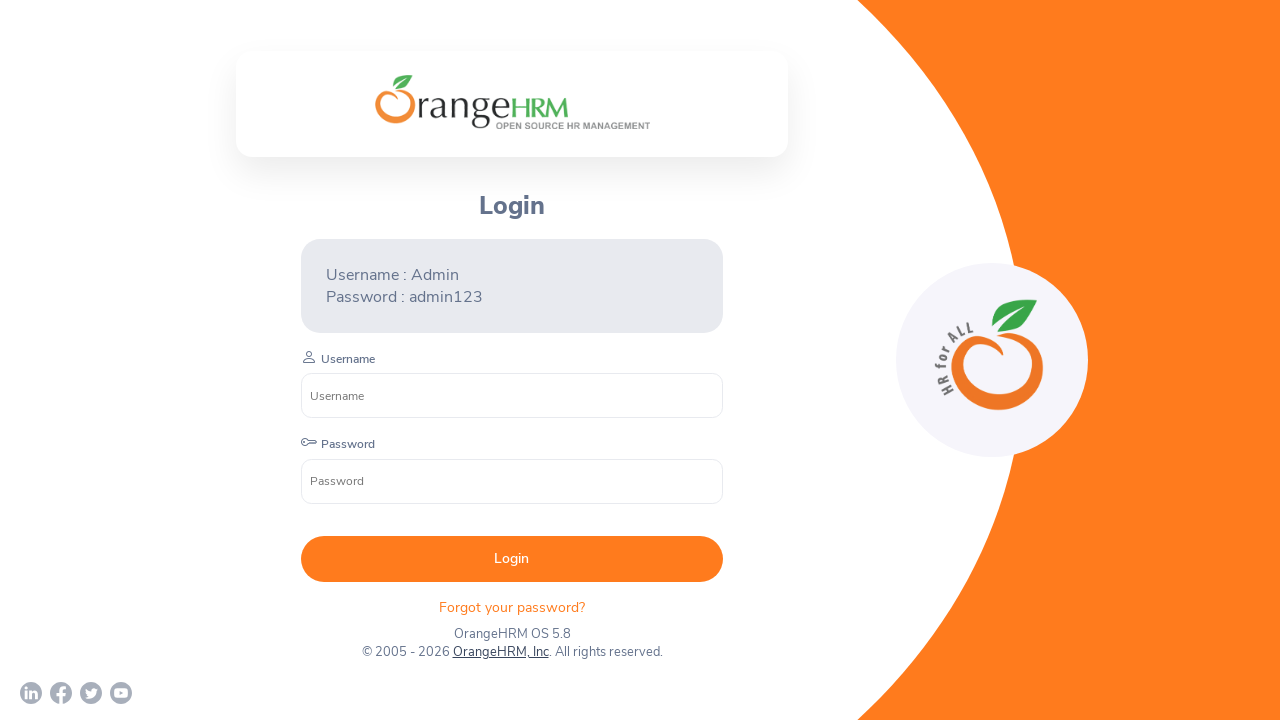

Waited for child page to load
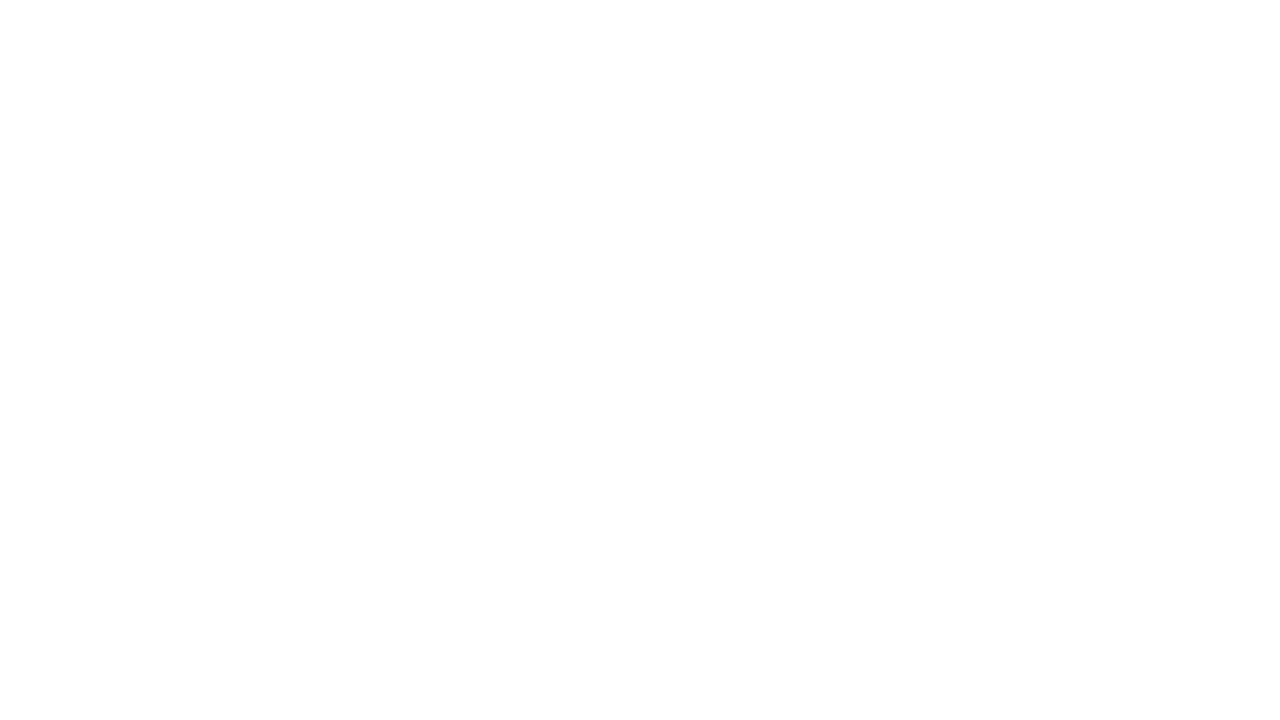

Verified child window URL: chrome-error://chromewebdata/
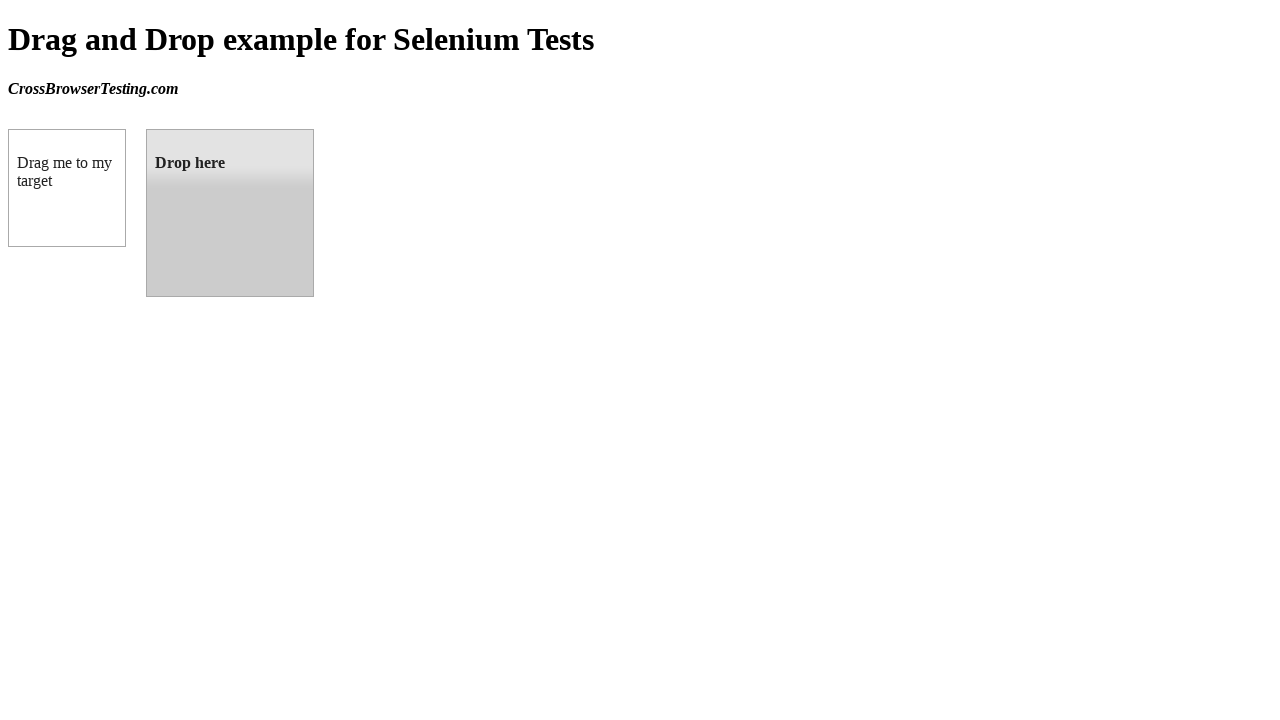

Closed child window/tab
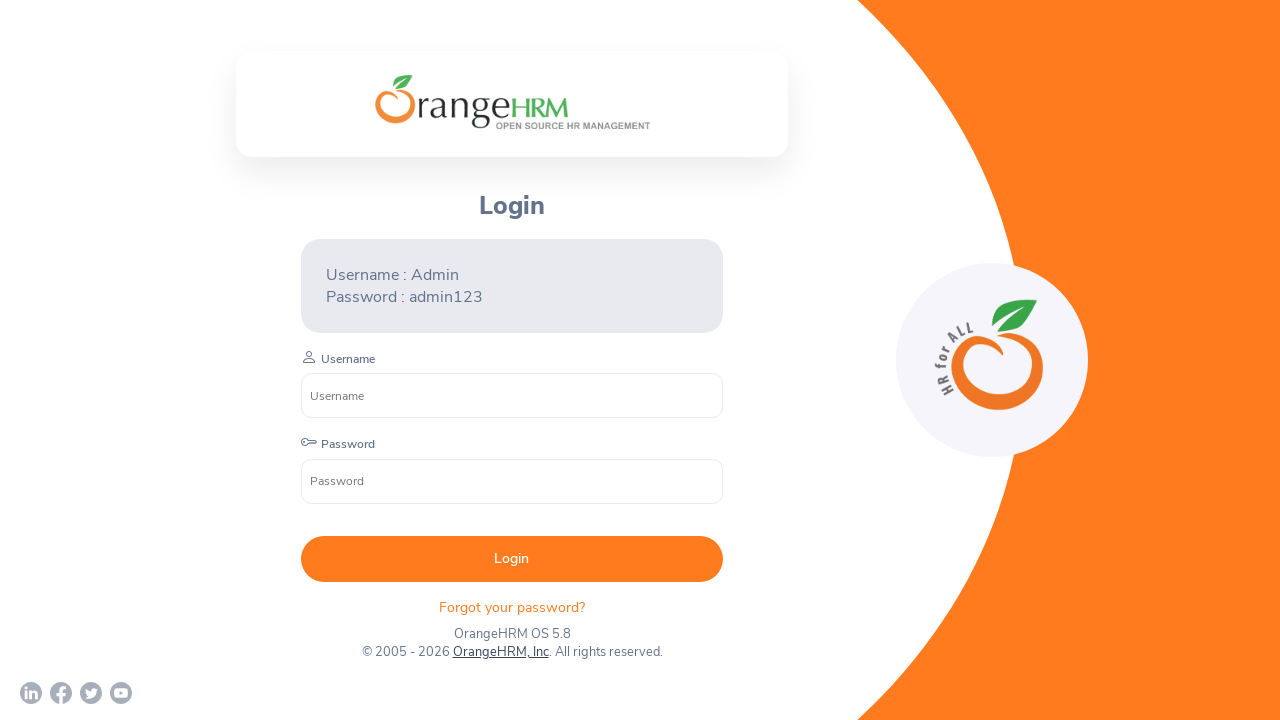

Verified parent window URL: https://opensource-demo.orangehrmlive.com/web/index.php/auth/login
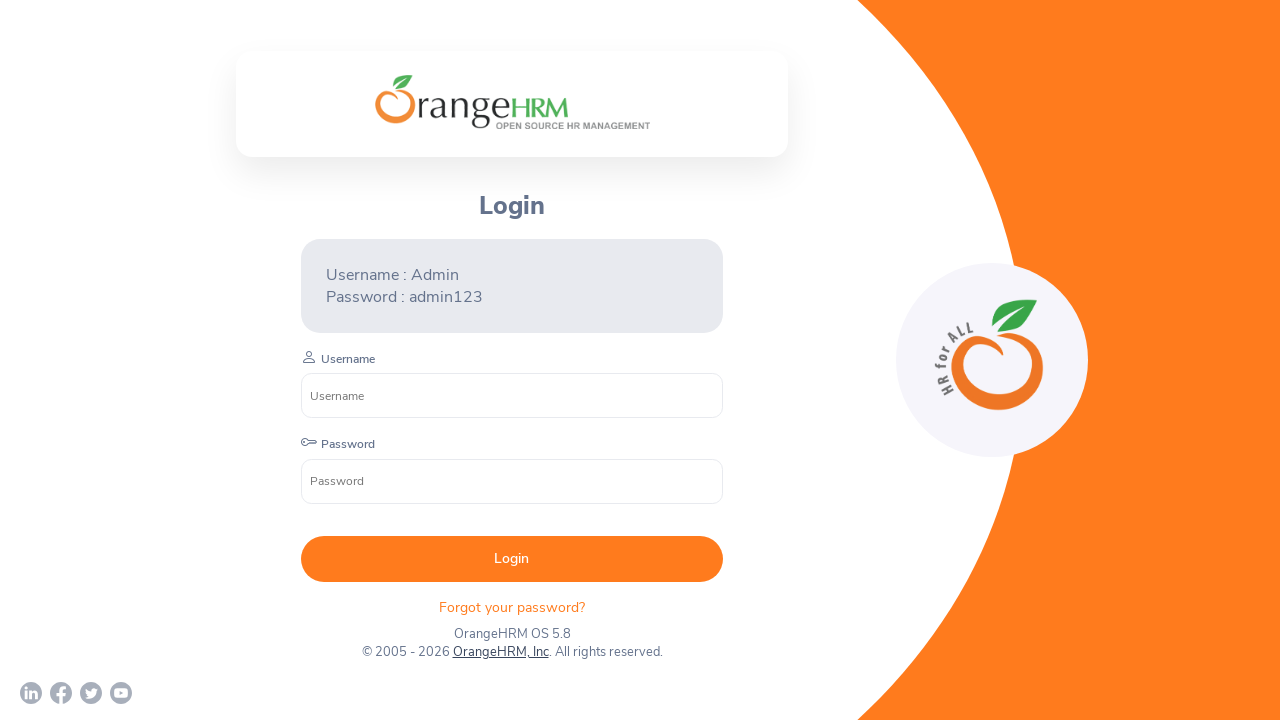

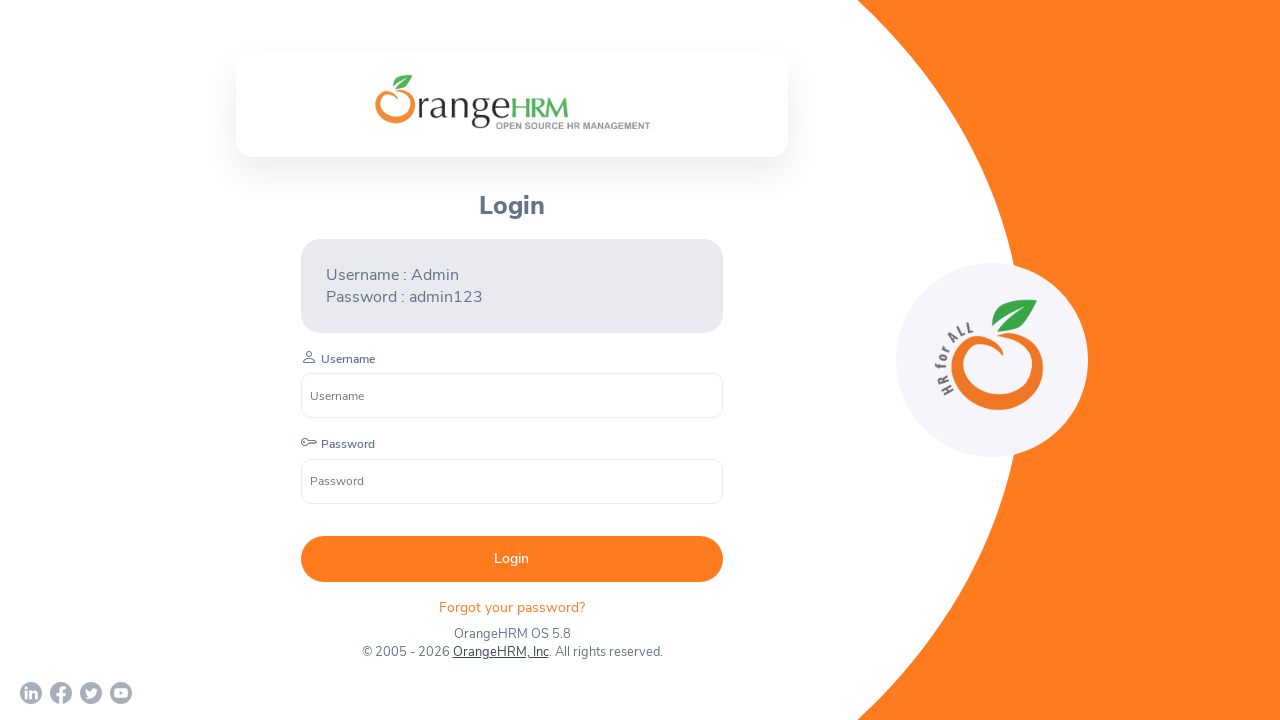